Tests that todo data persists after page reload.

Starting URL: https://demo.playwright.dev/todomvc

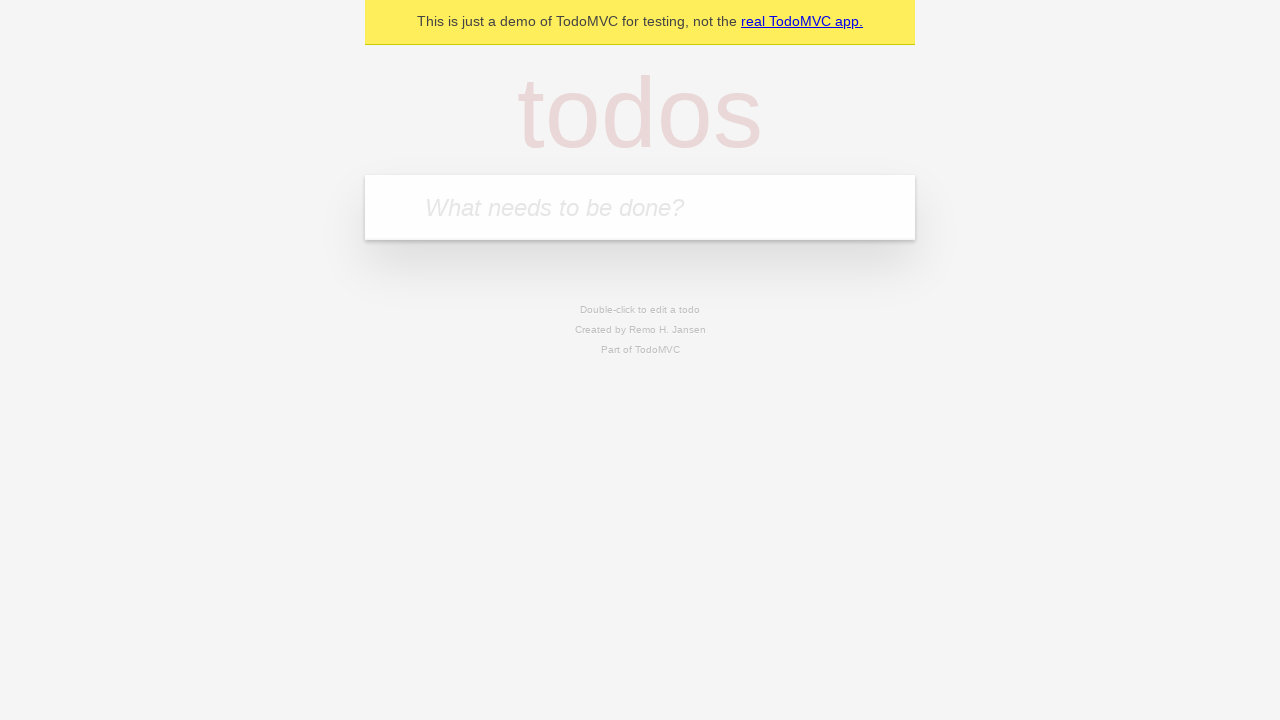

Filled todo input with 'buy some cheese' on internal:attr=[placeholder="What needs to be done?"i]
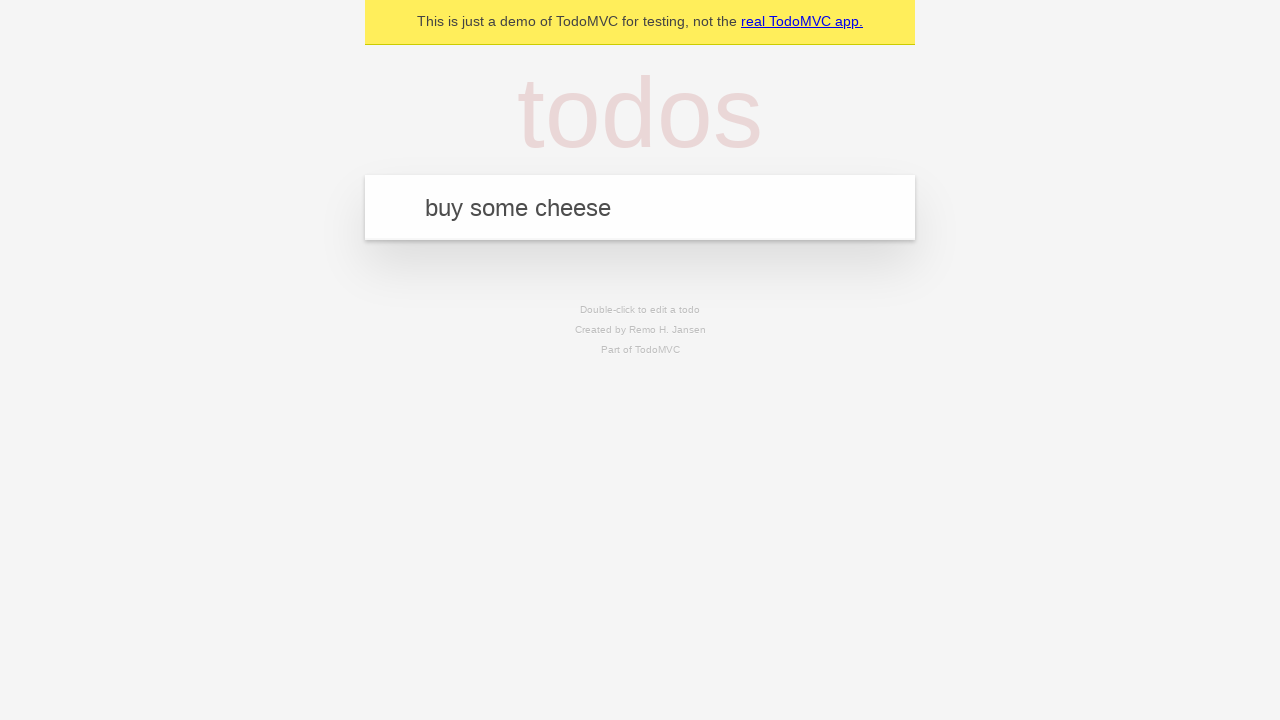

Pressed Enter to add first todo on internal:attr=[placeholder="What needs to be done?"i]
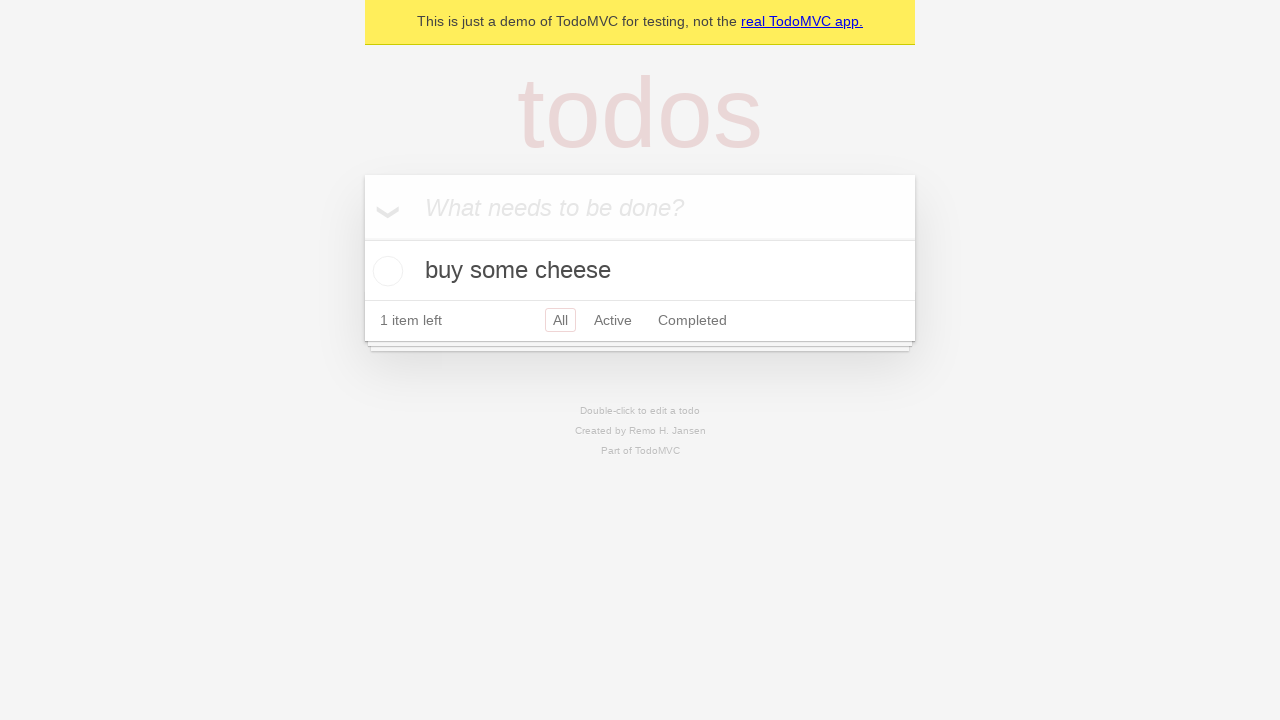

Filled todo input with 'feed the cat' on internal:attr=[placeholder="What needs to be done?"i]
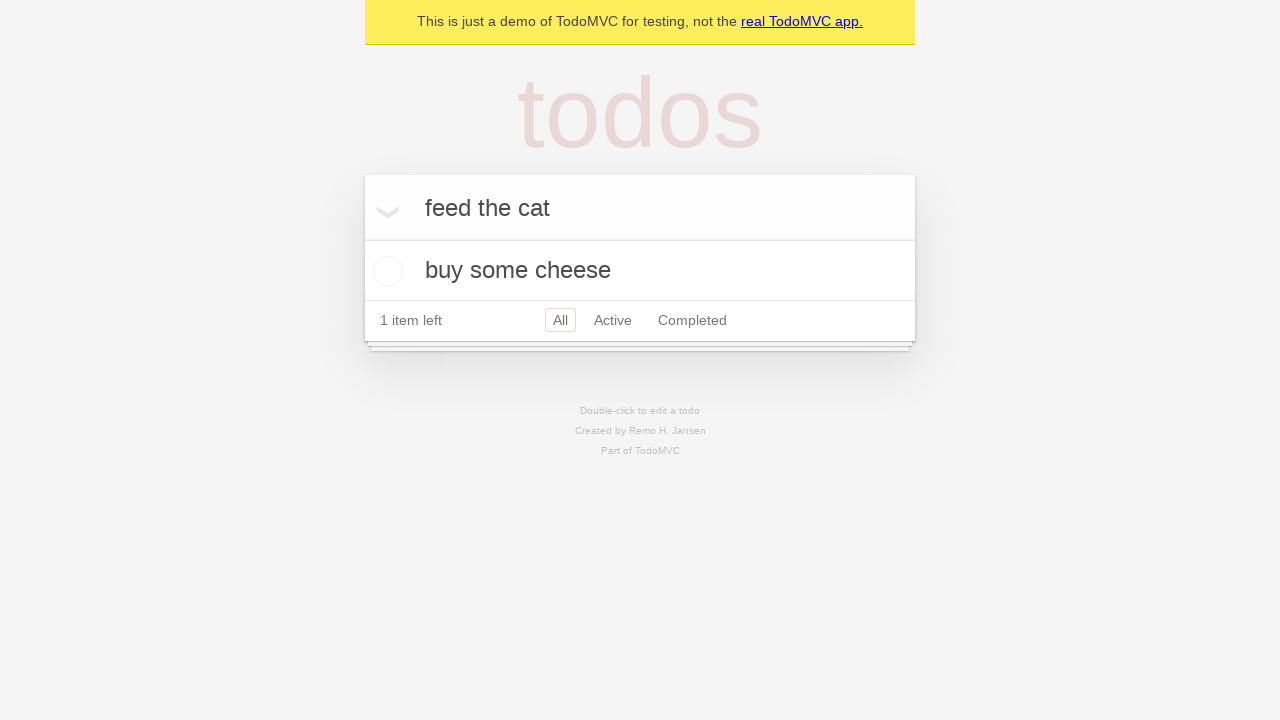

Pressed Enter to add second todo on internal:attr=[placeholder="What needs to be done?"i]
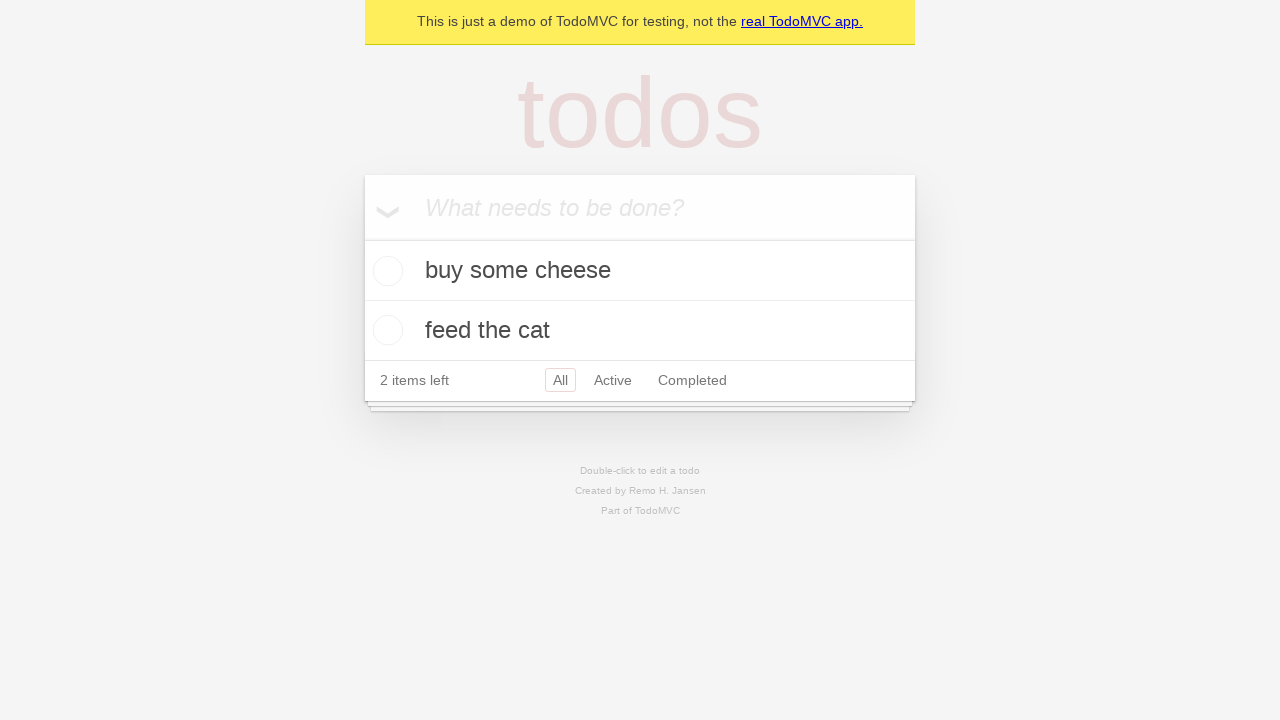

Waited for both todos to appear
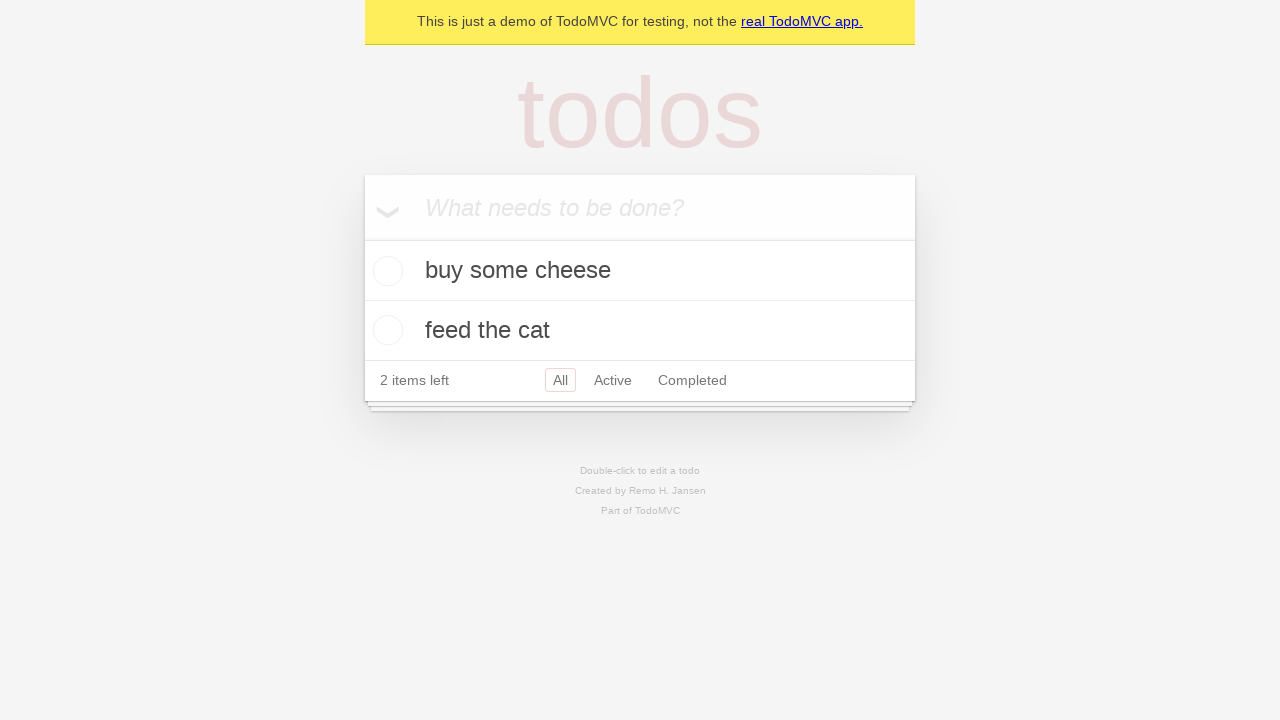

Checked the first todo item at (385, 271) on internal:testid=[data-testid="todo-item"s] >> nth=0 >> internal:role=checkbox
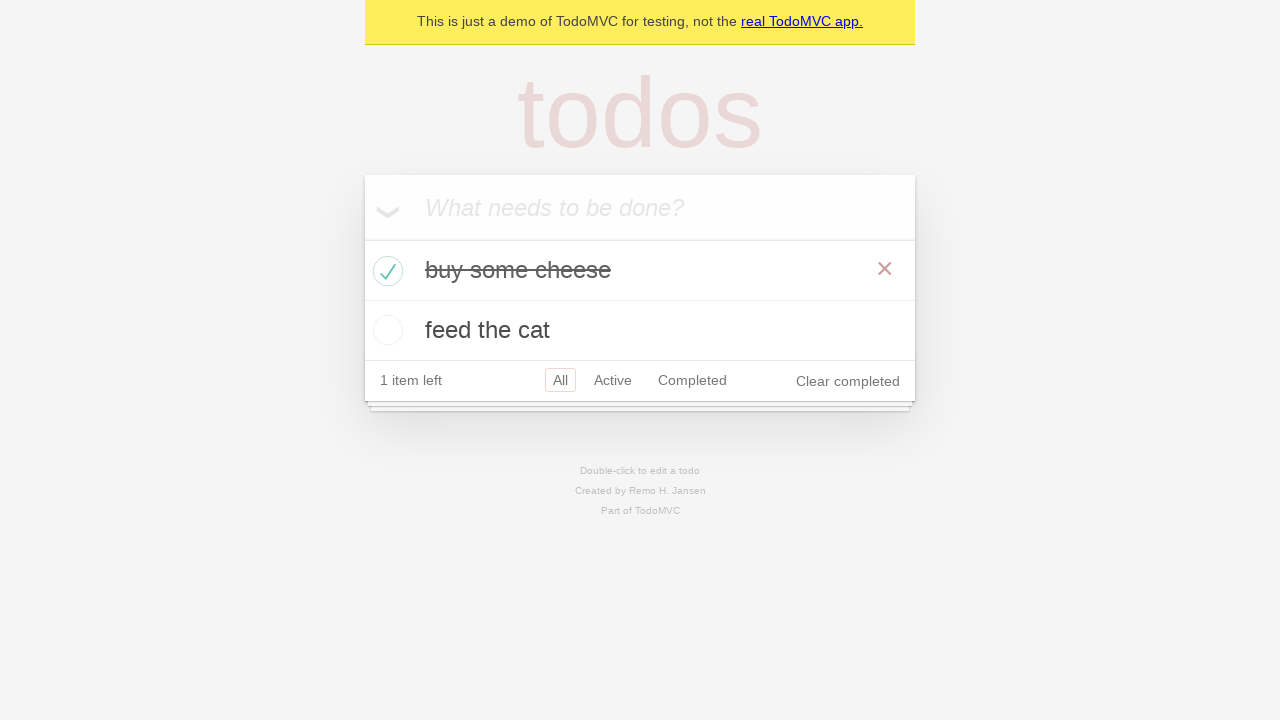

Reloaded the page
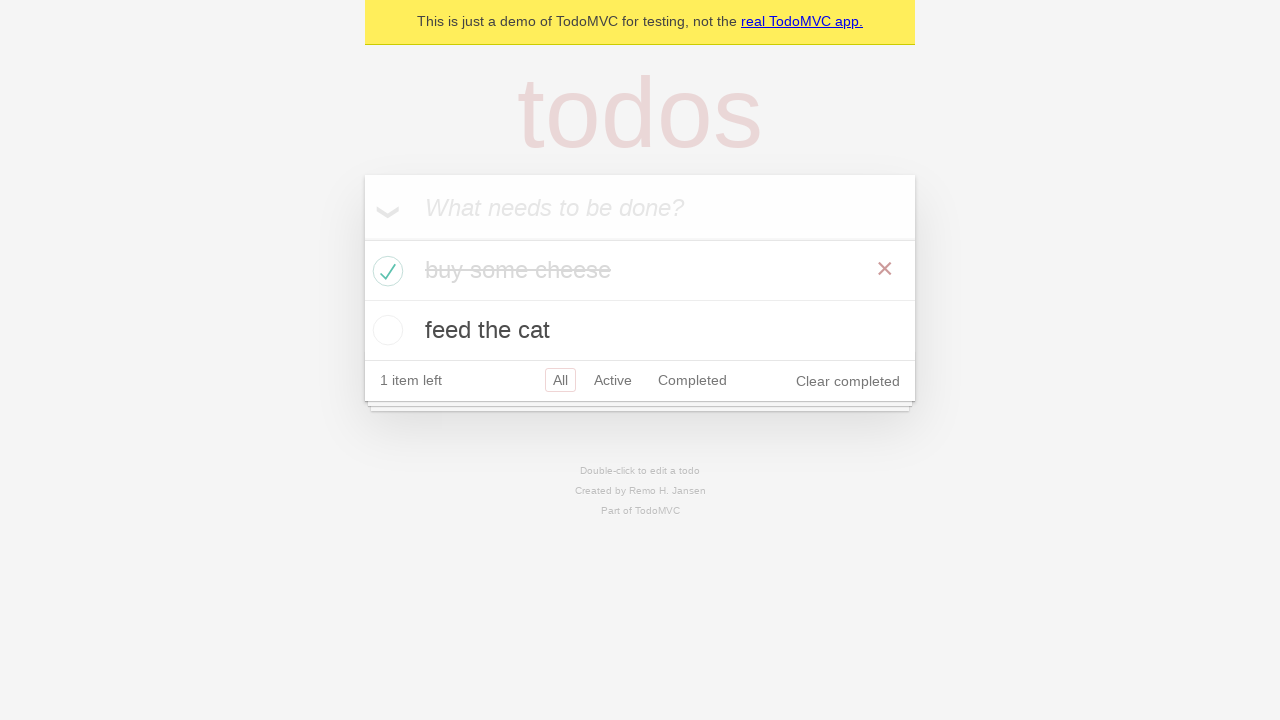

Waited for todos to reappear after page reload
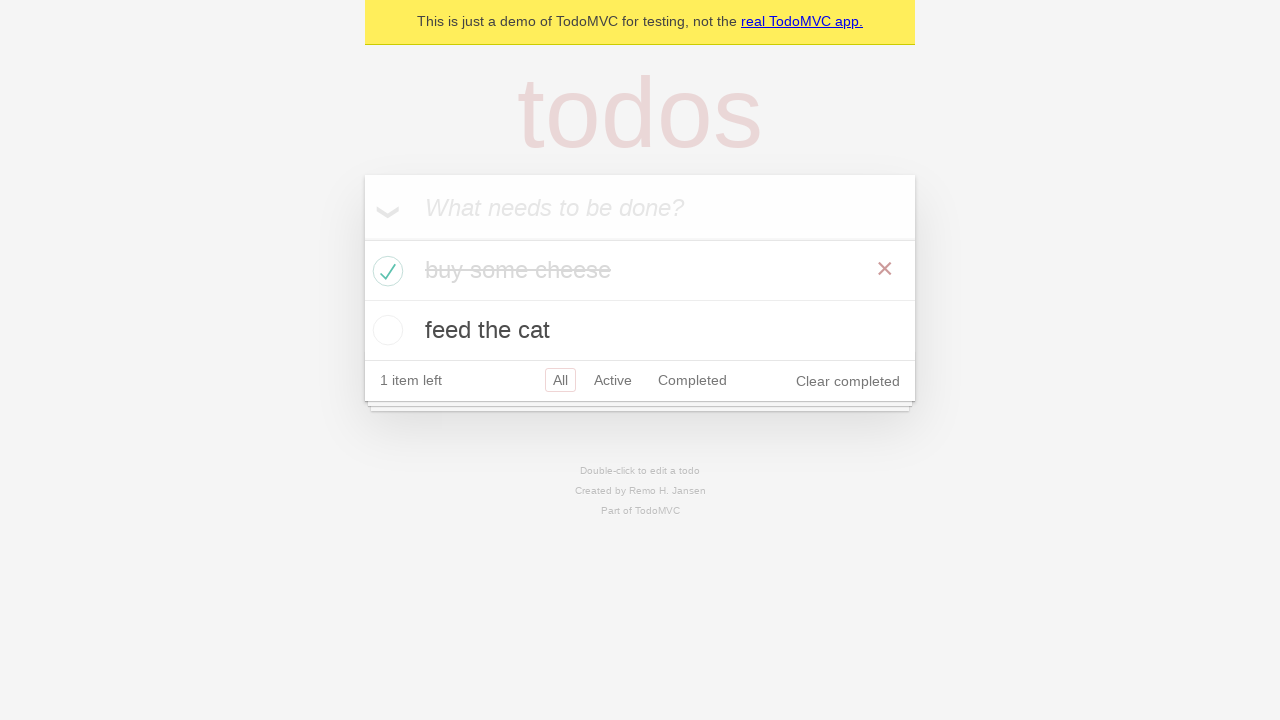

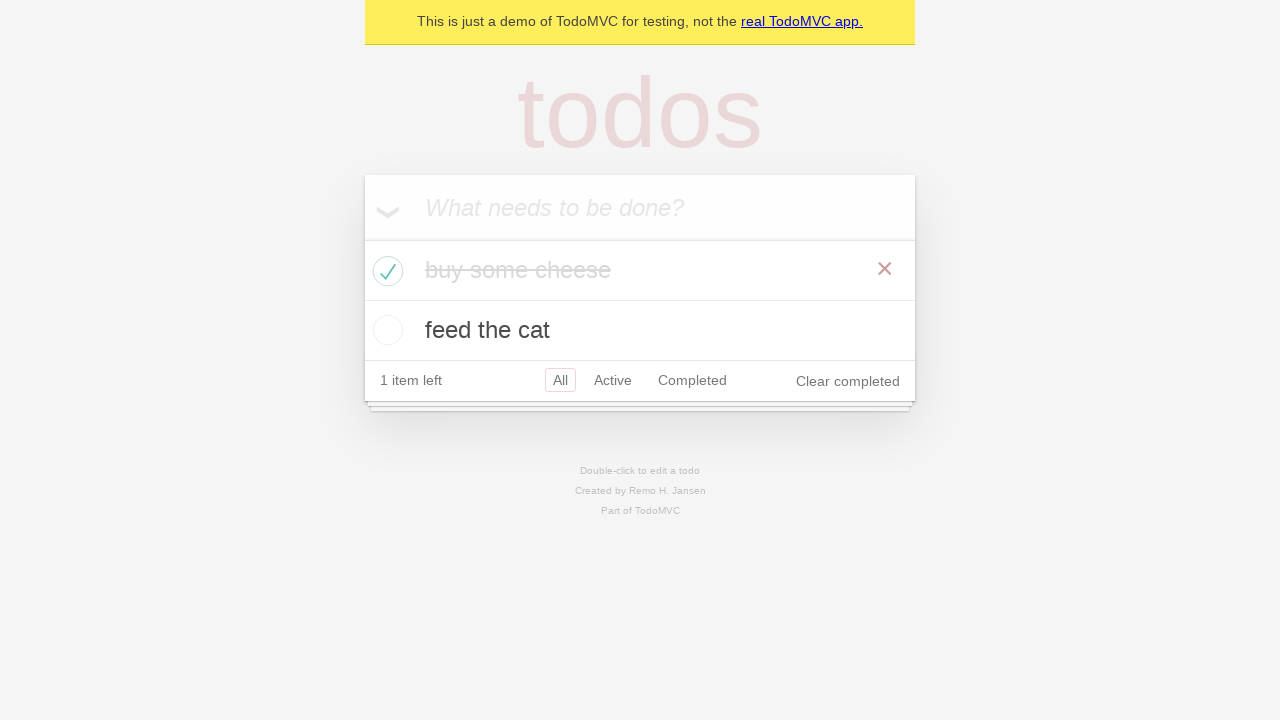